Tests the show/hide functionality of a text box by checking its visibility state before and after clicking the hide button

Starting URL: https://rahulshettyacademy.com/AutomationPractice/

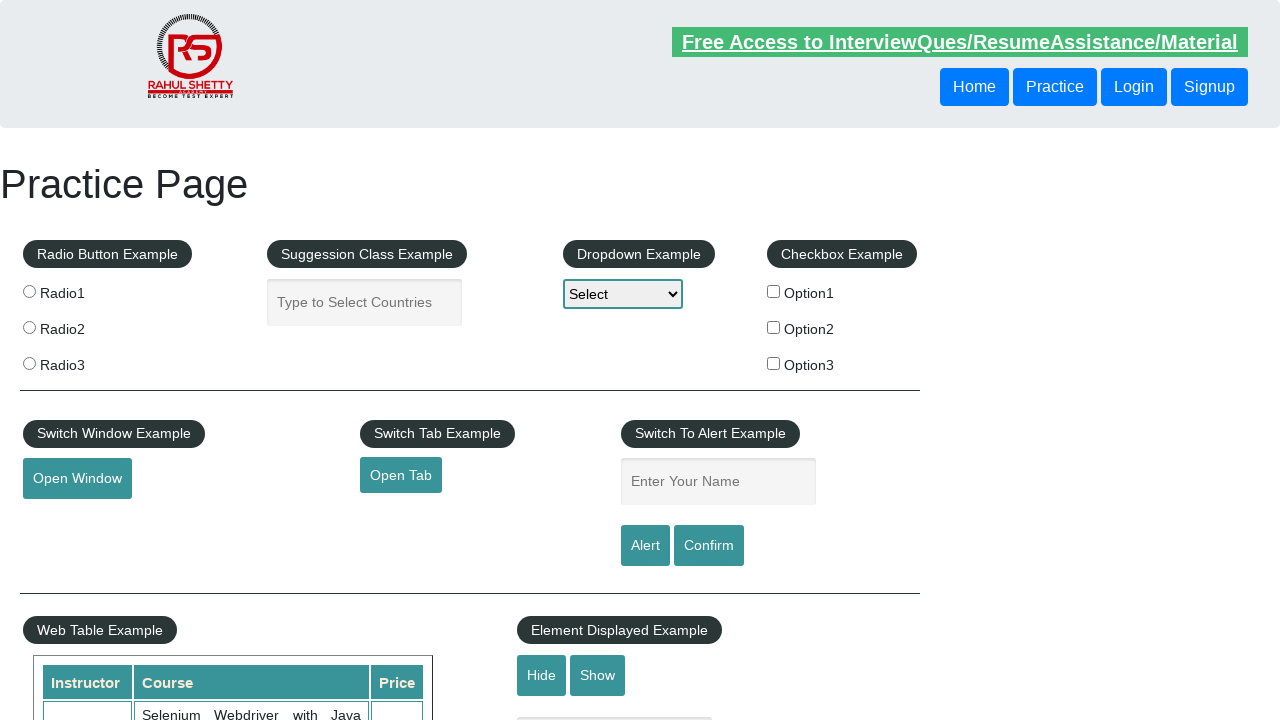

Checked initial visibility state of text box
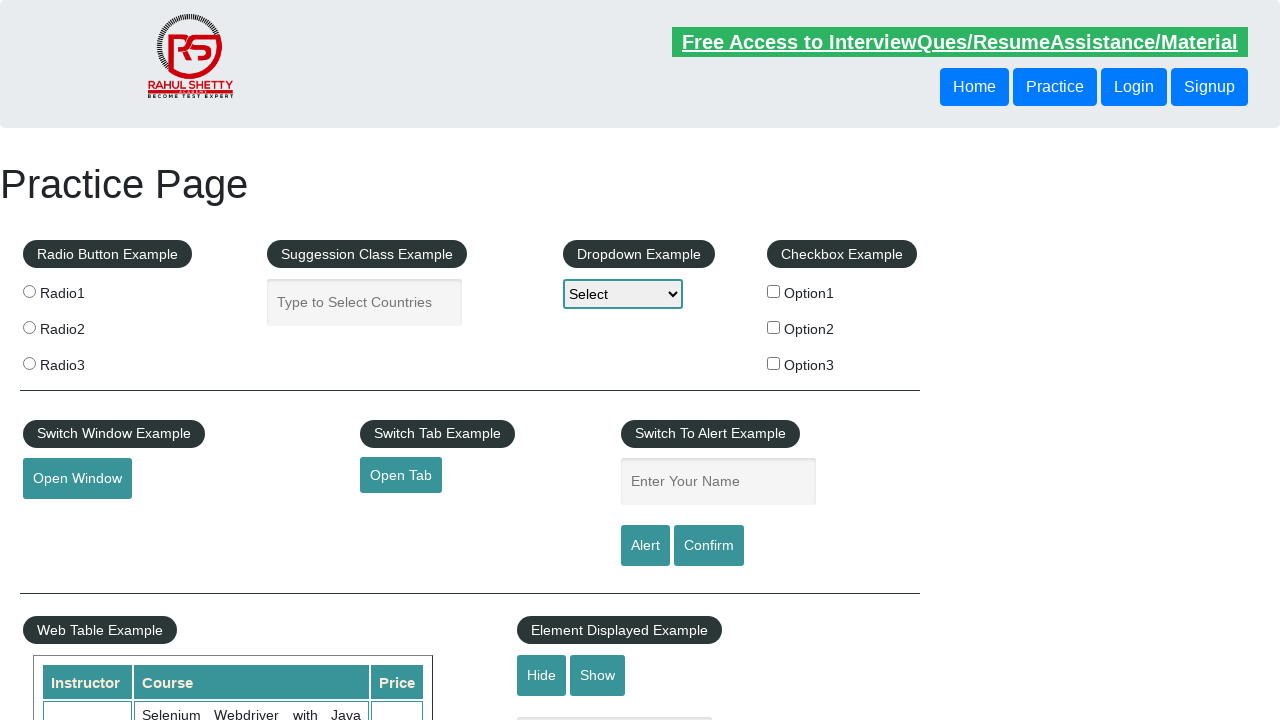

Clicked hide button to hide text box at (542, 675) on #hide-textbox
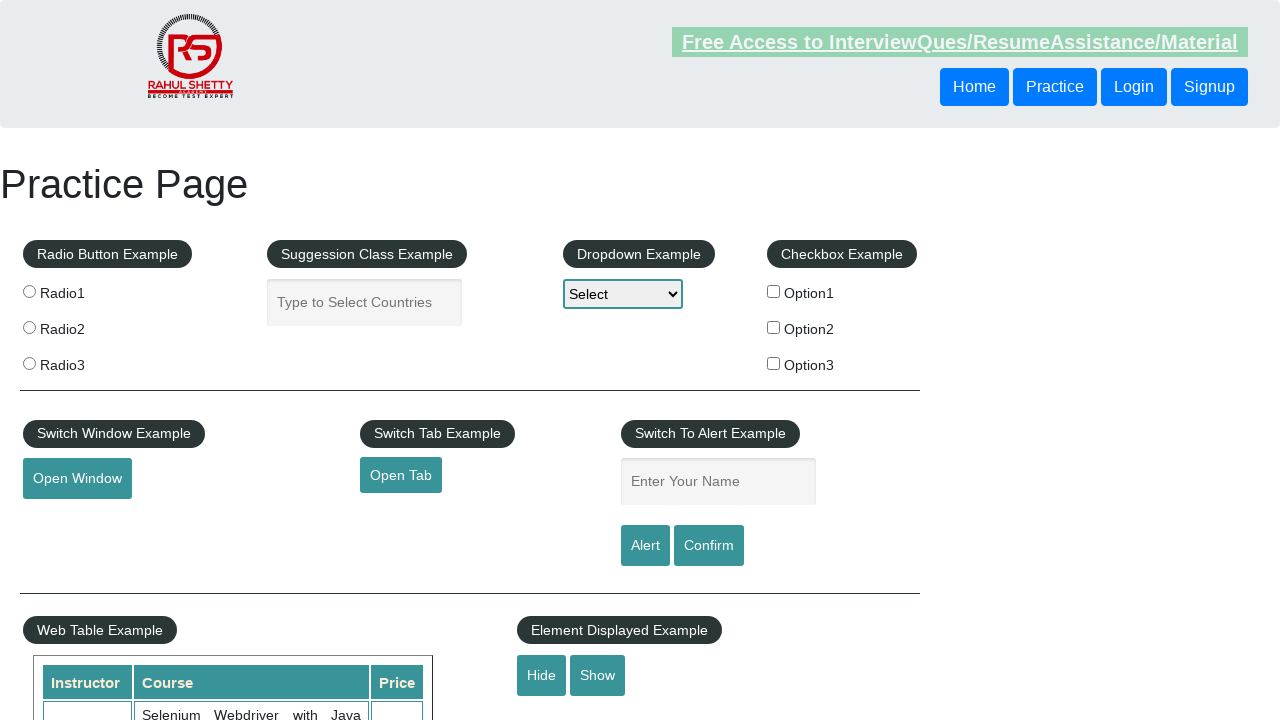

Checked visibility state of text box after hiding
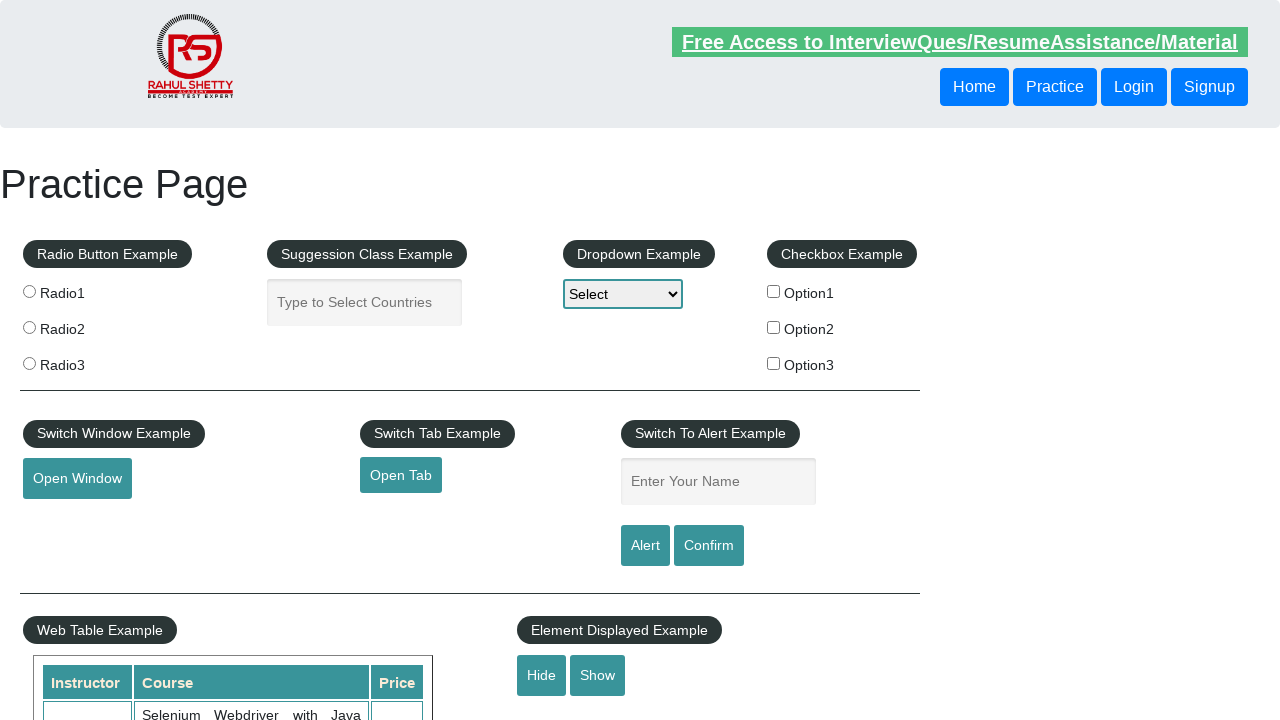

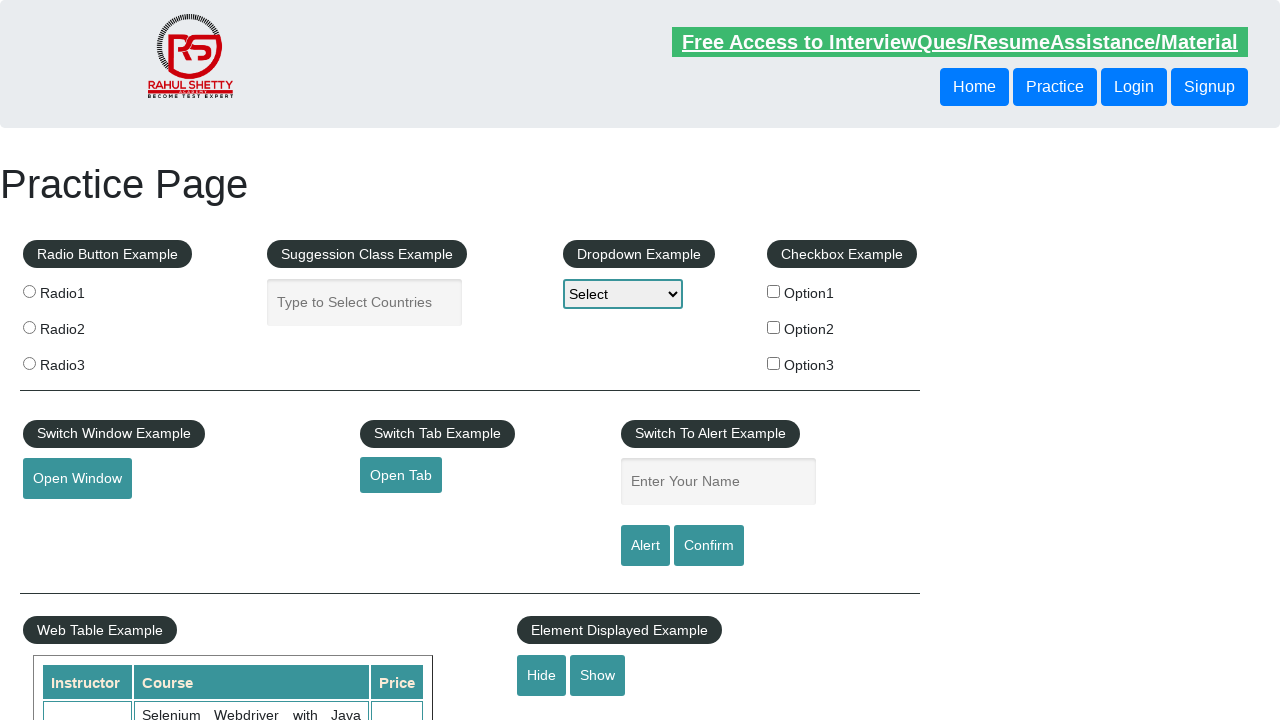